Navigates to Tech With Tim website with a search query for "java" and waits for the page to load

Starting URL: https://www.techwithtim.net/?s=java

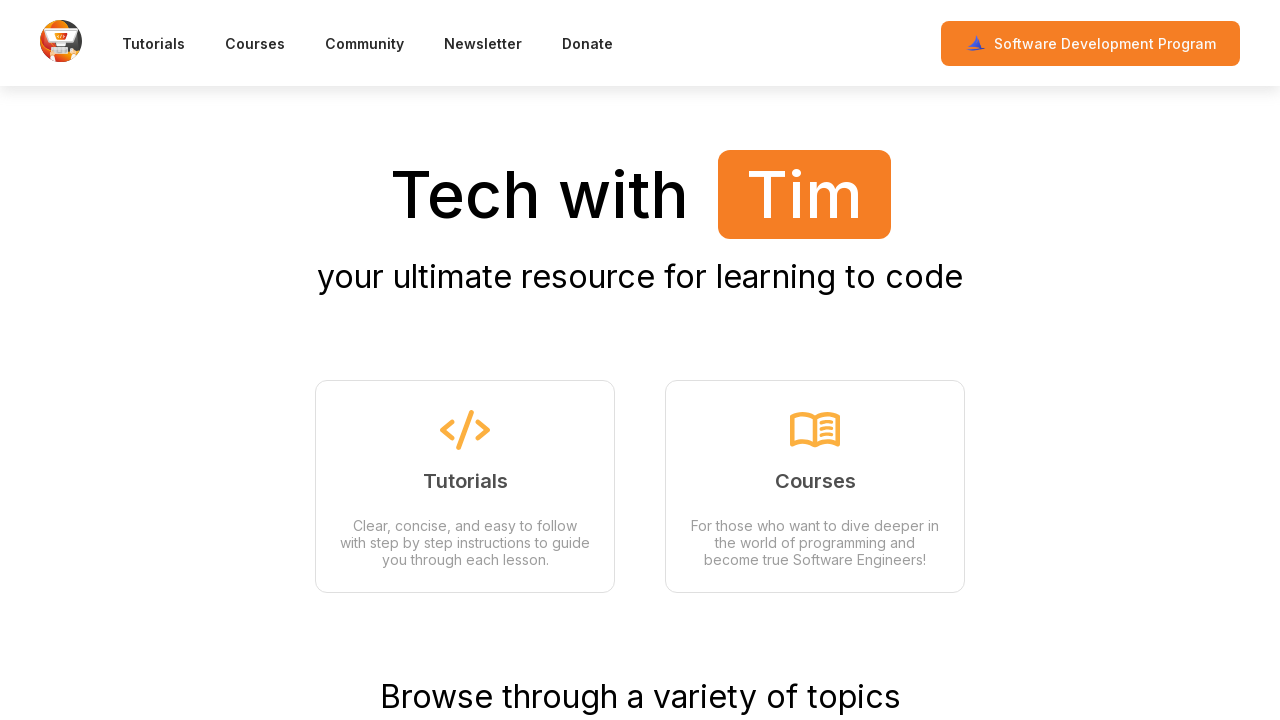

Waited for page to load DOM content for 'java' search results on Tech With Tim website
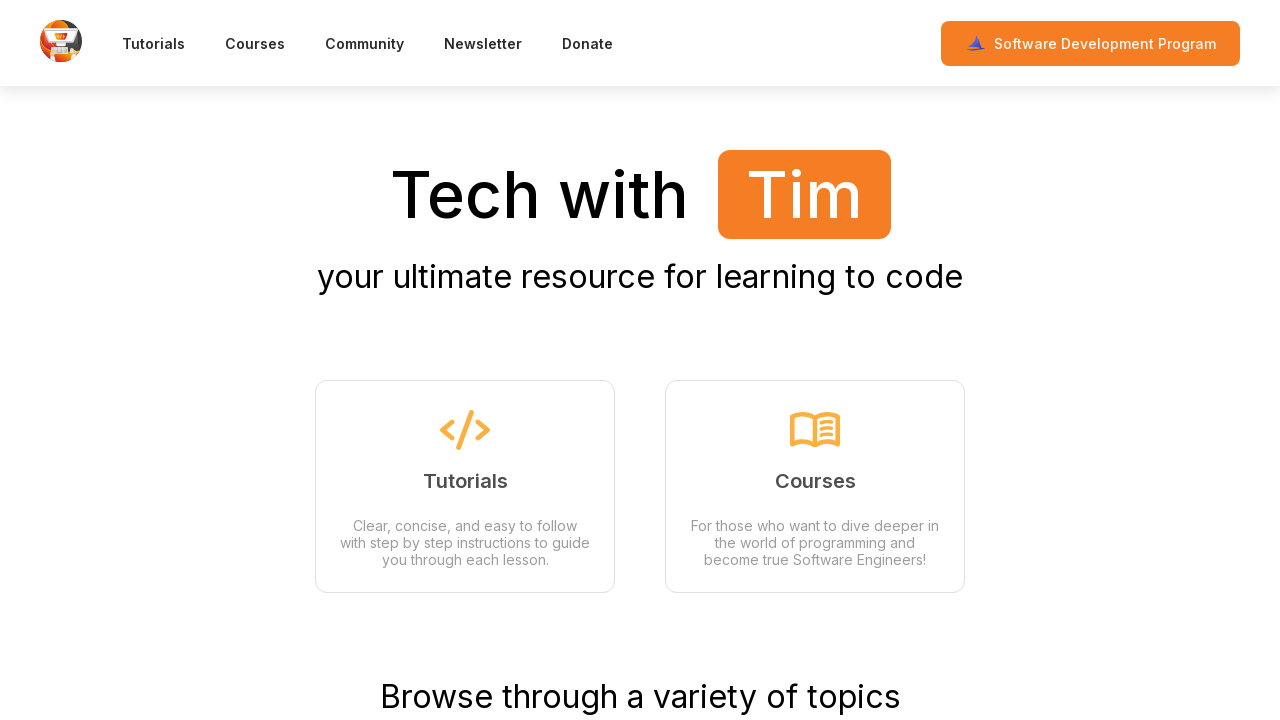

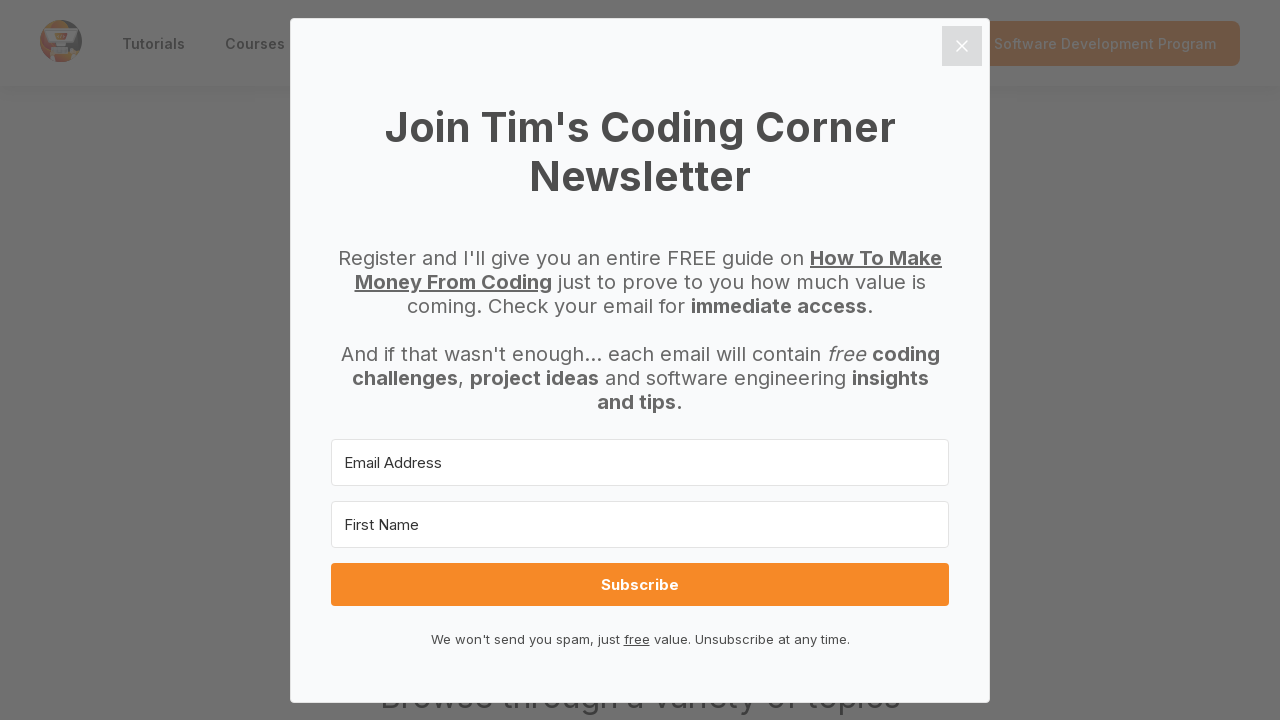